Tests dropdown selection functionality by selecting currency options and adjusting passenger count using different selection methods

Starting URL: https://rahulshettyacademy.com/dropdownsPractise/

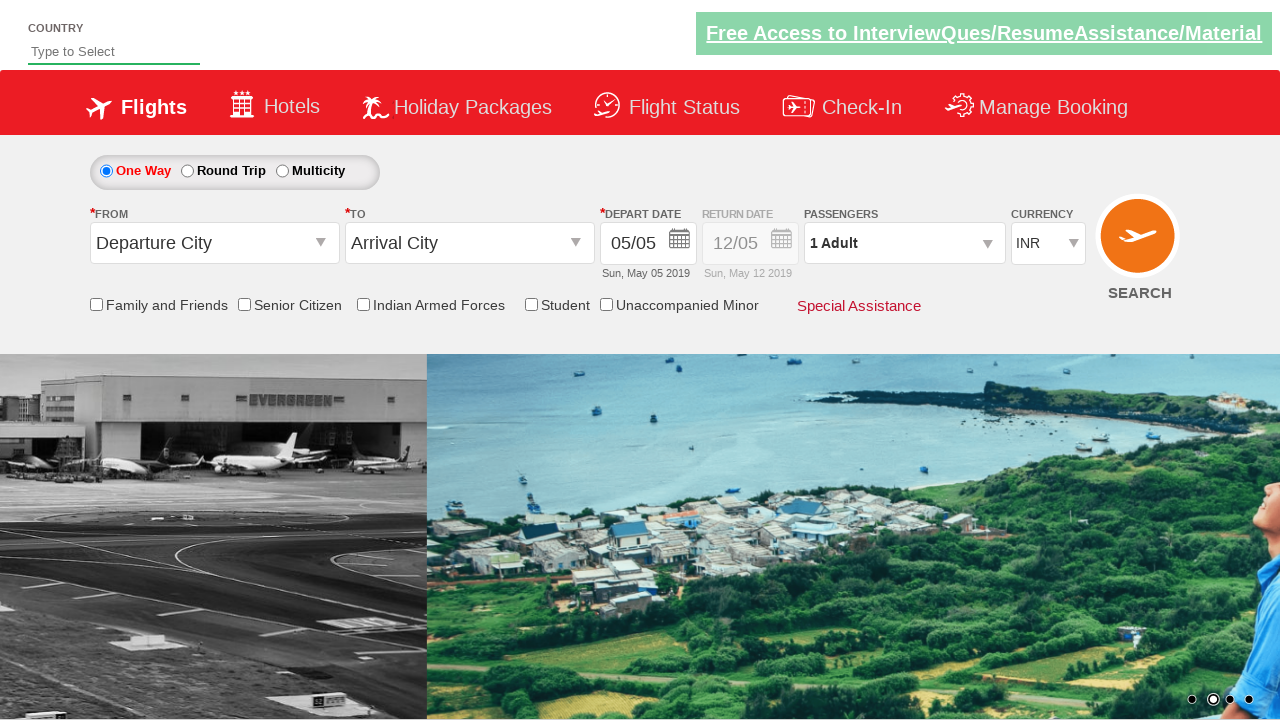

Selected USD currency option by index 3 on #ctl00_mainContent_DropDownListCurrency
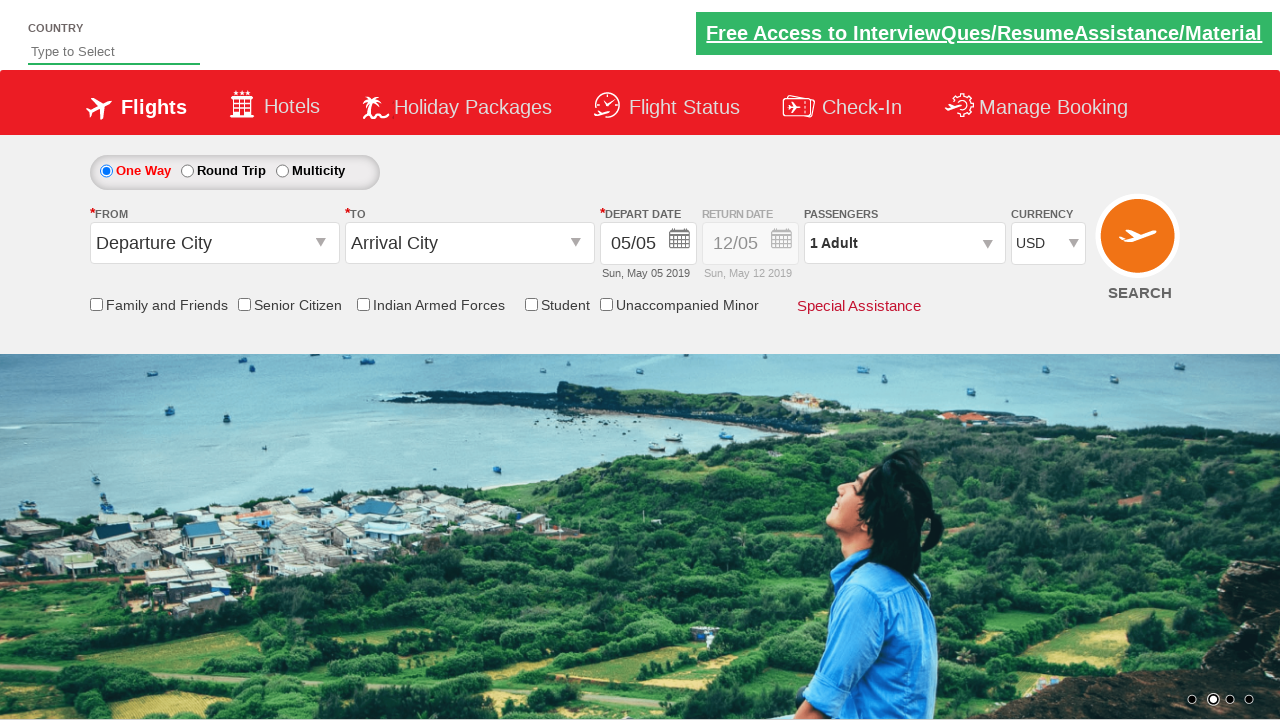

Selected AED currency option by visible text on #ctl00_mainContent_DropDownListCurrency
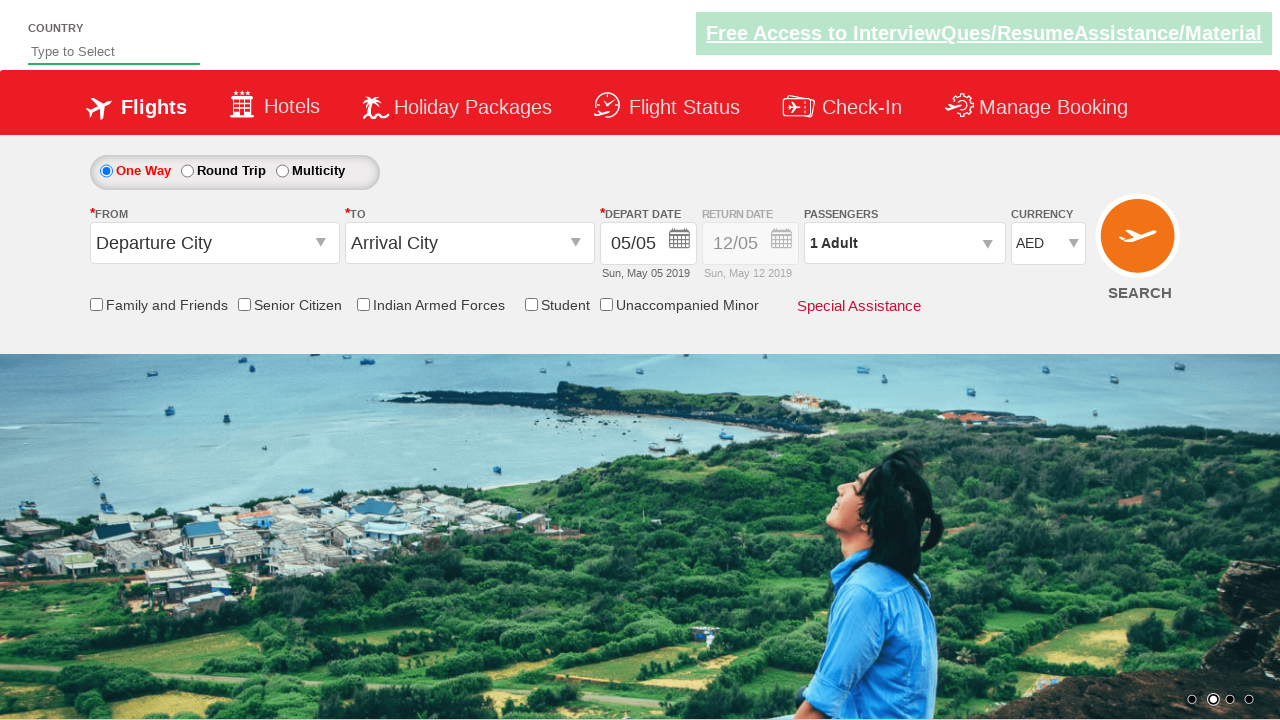

Selected INR currency option by value on #ctl00_mainContent_DropDownListCurrency
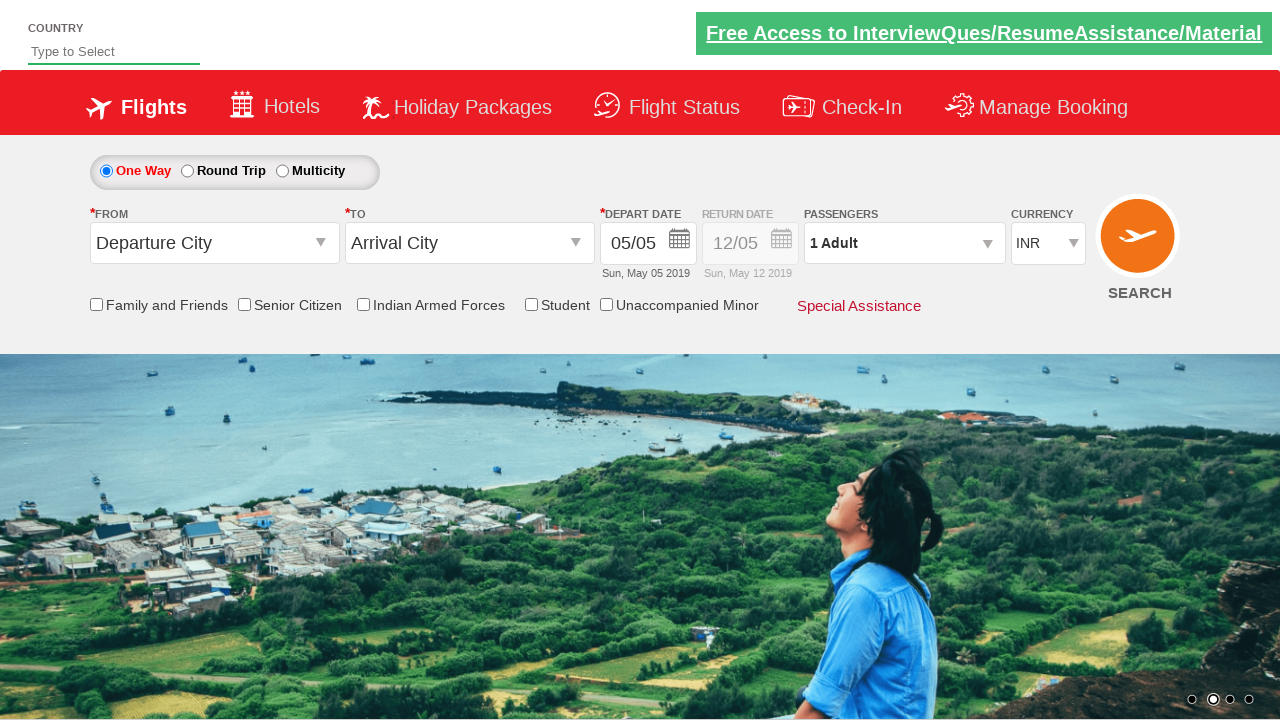

Opened passenger information dropdown at (904, 243) on #divpaxinfo
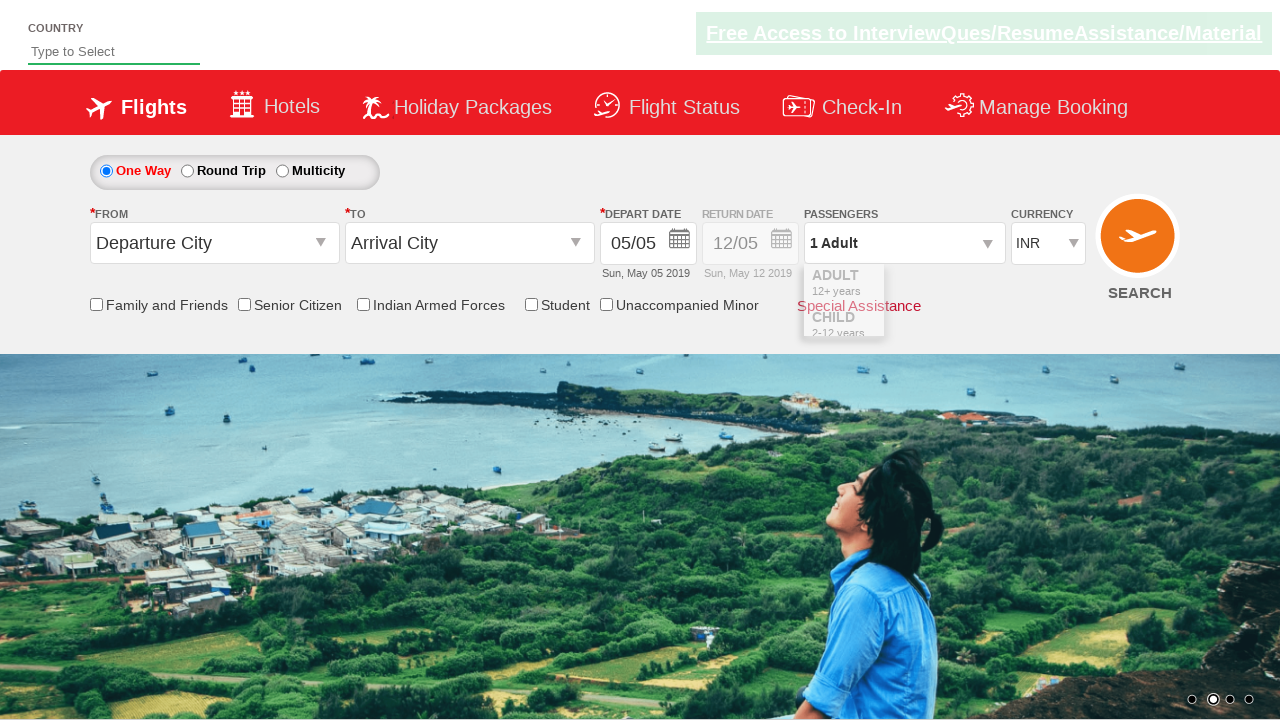

Incremented adult passenger count (iteration 1) at (982, 288) on #hrefIncAdt
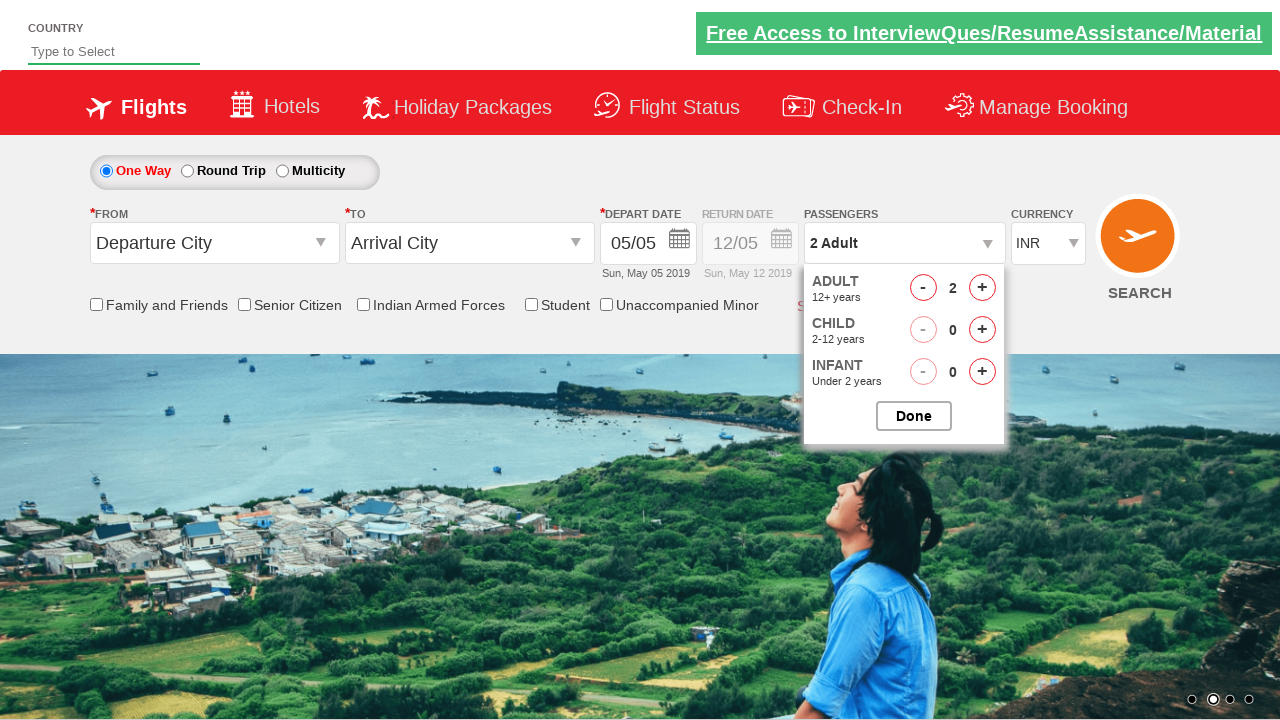

Incremented adult passenger count (iteration 2) at (982, 288) on #hrefIncAdt
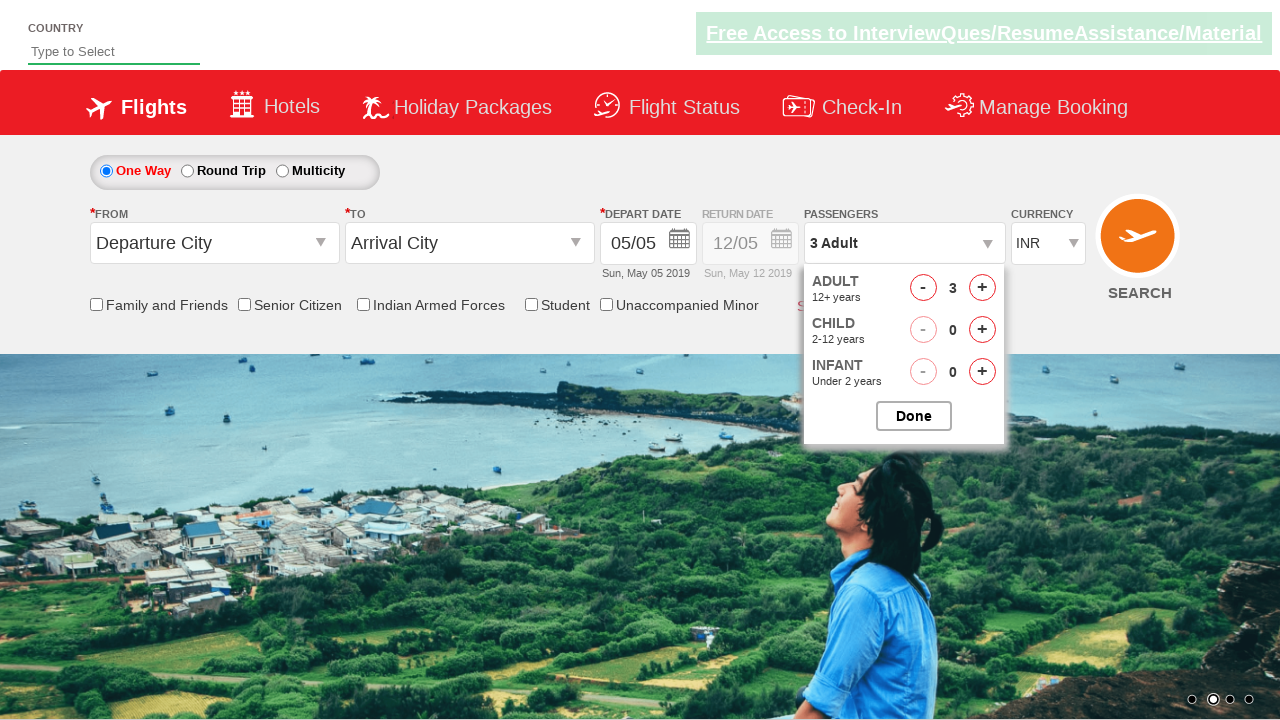

Incremented adult passenger count (iteration 3) at (982, 288) on #hrefIncAdt
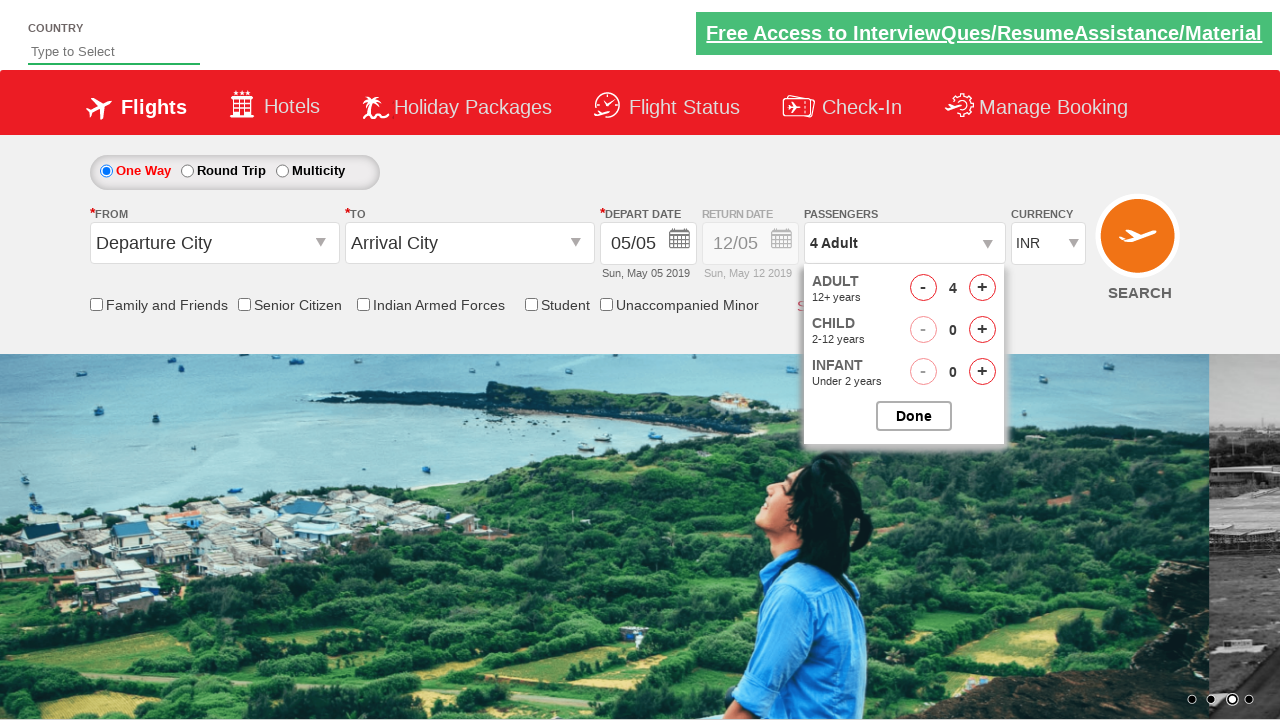

Incremented adult passenger count (iteration 4) at (982, 288) on #hrefIncAdt
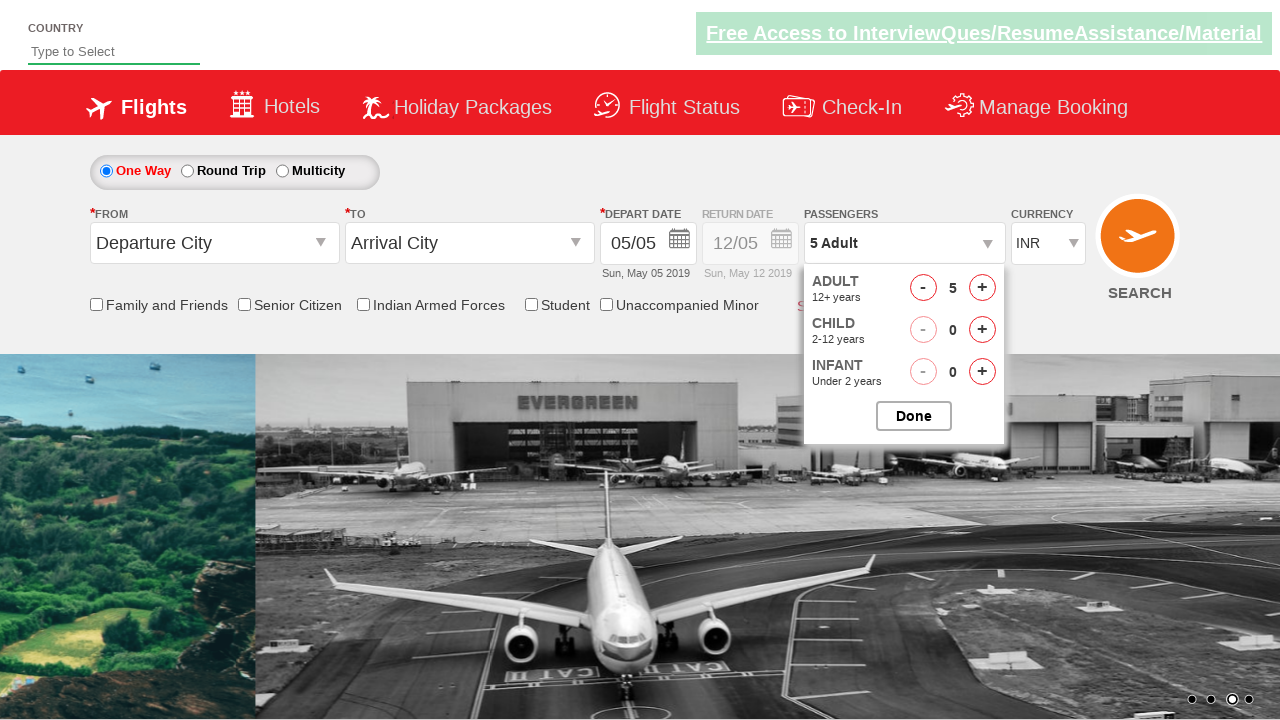

Closed passenger selection dropdown at (914, 416) on #btnclosepaxoption
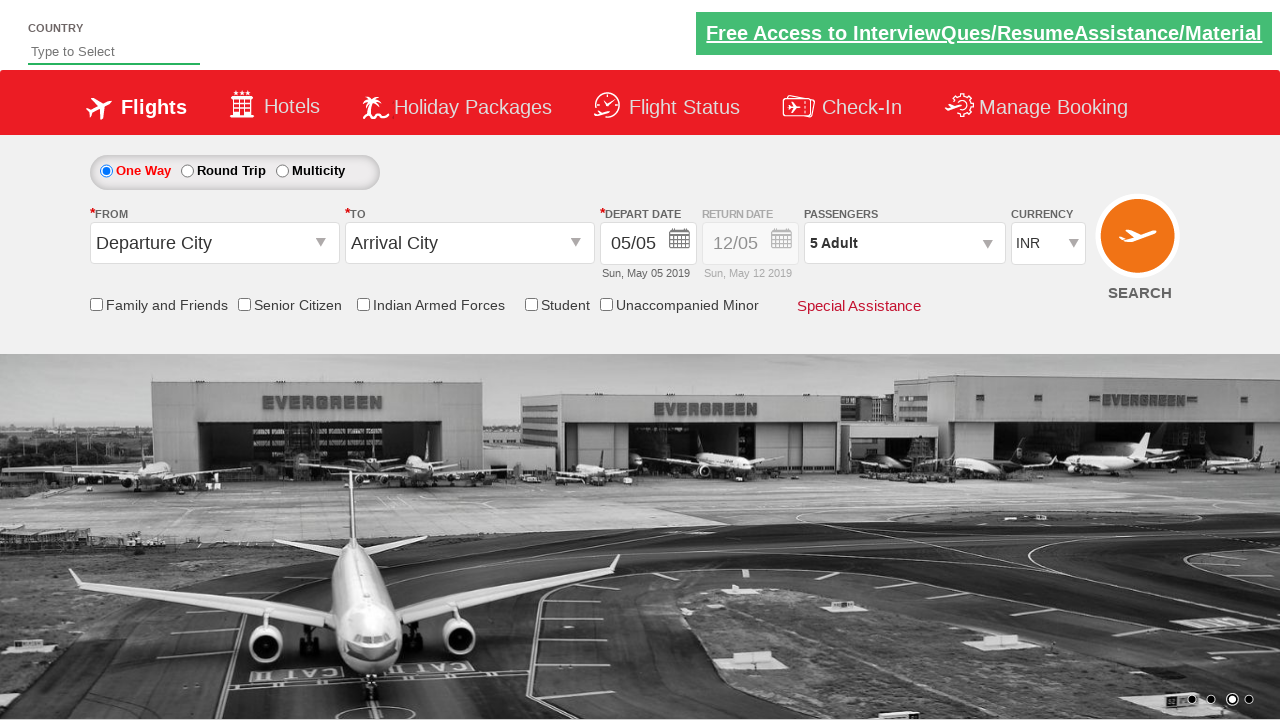

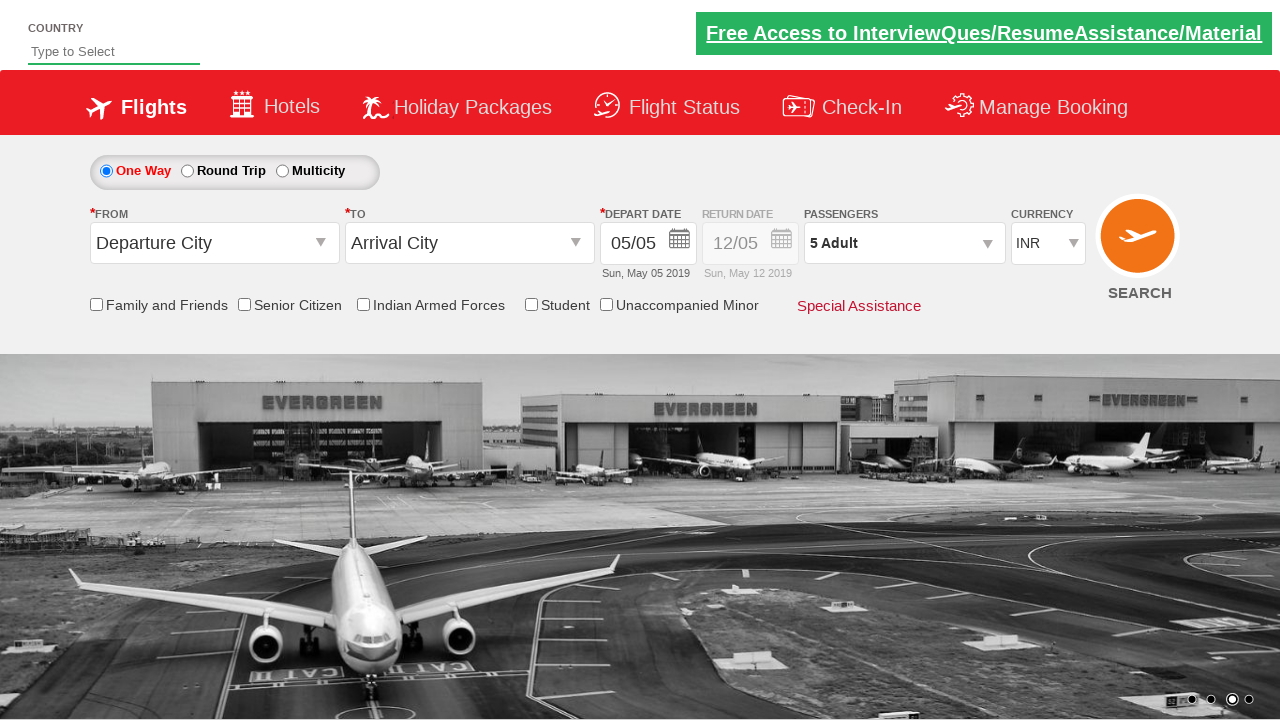